Demonstrates scrolling to a specific element on the Selenium website by locating the Applitools logo image and scrolling the page to bring it into view.

Starting URL: https://www.selenium.dev/

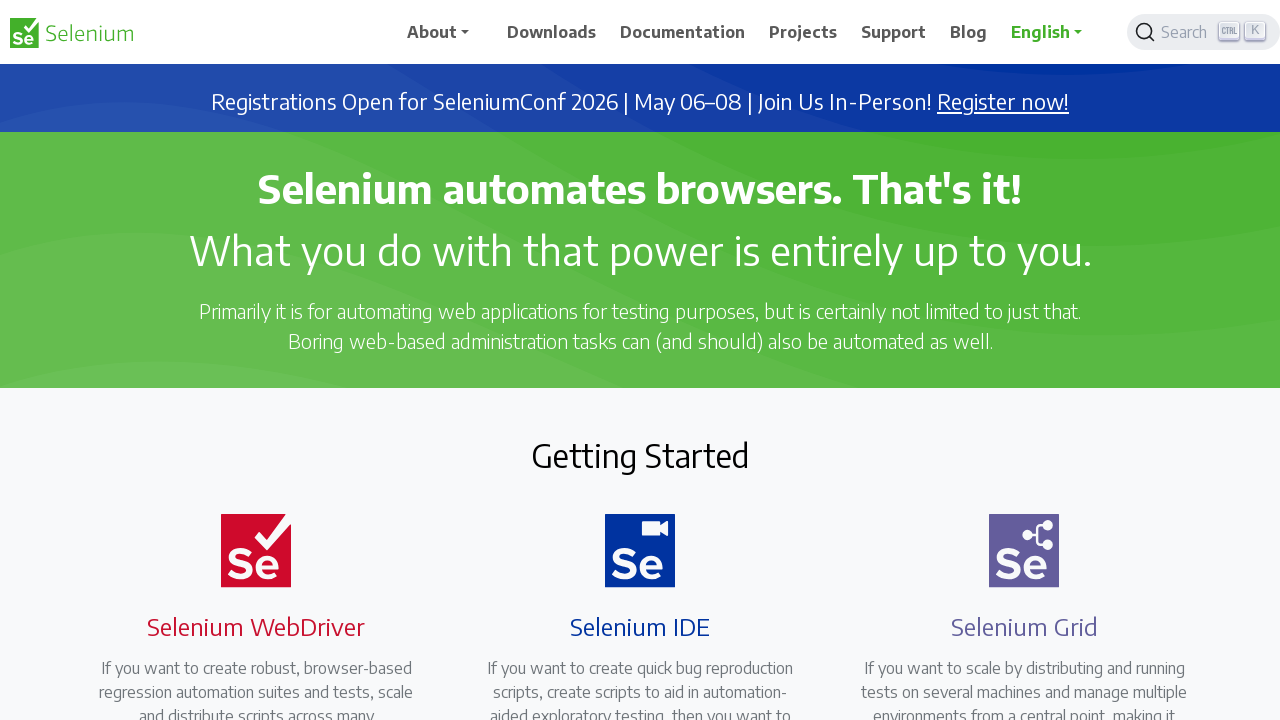

Waited for page to load (domcontentloaded state)
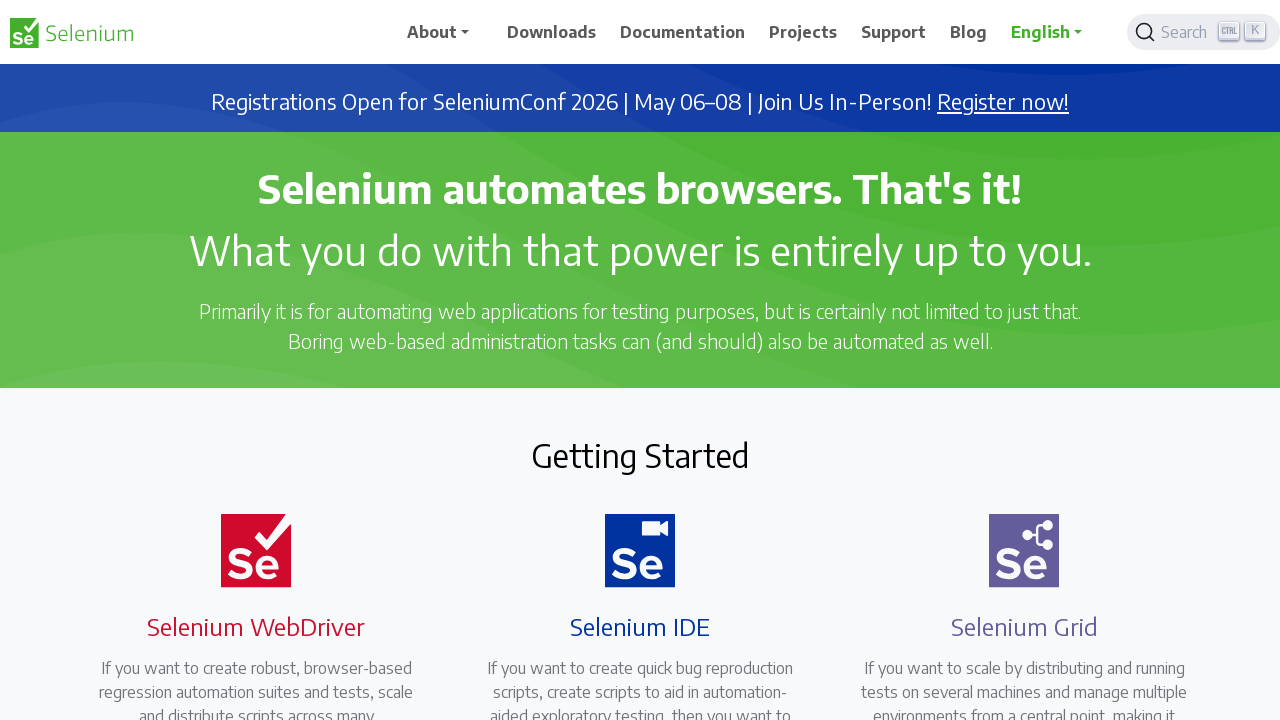

Located Applitools logo image element
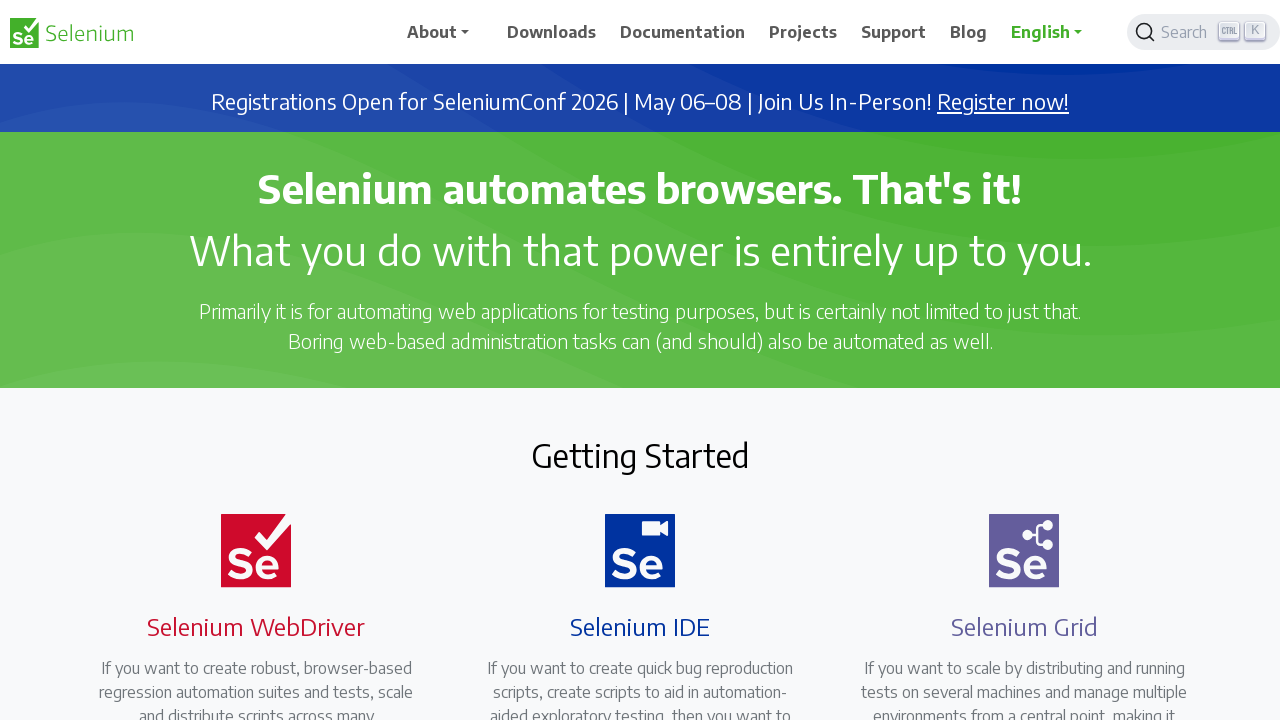

Scrolled page to bring Applitools logo into view
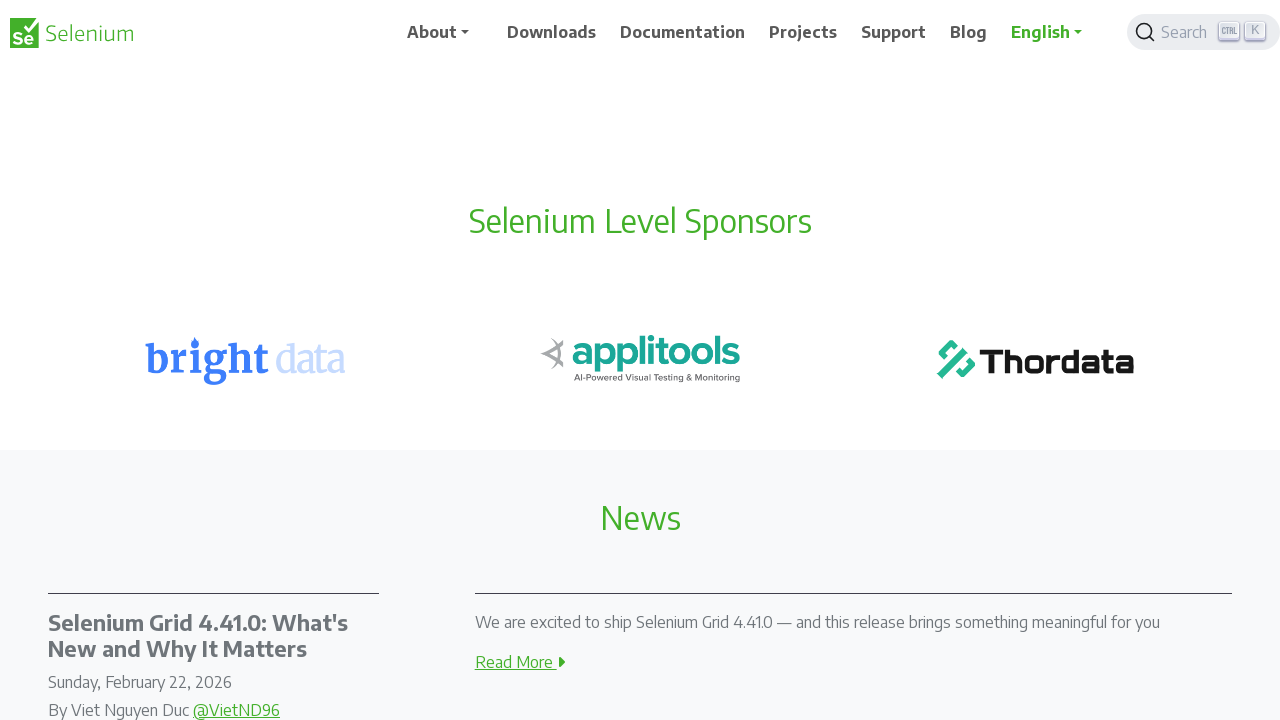

Waited 1 second to observe scroll effect
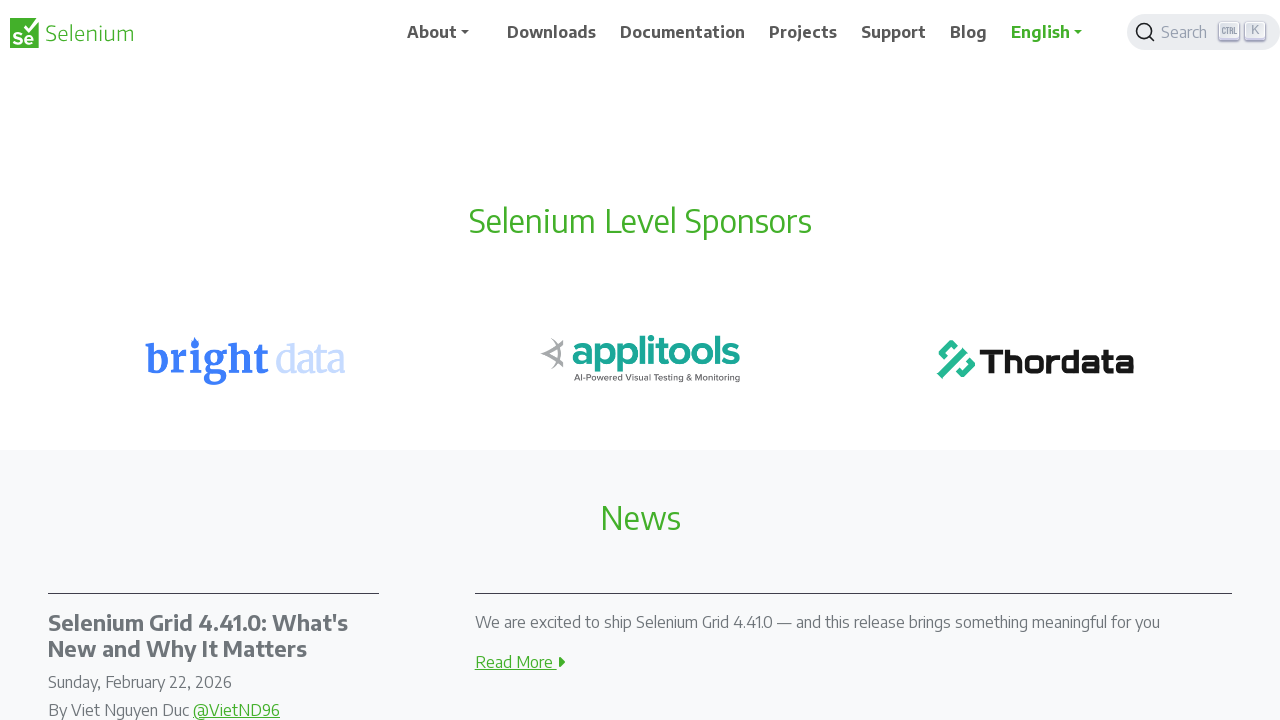

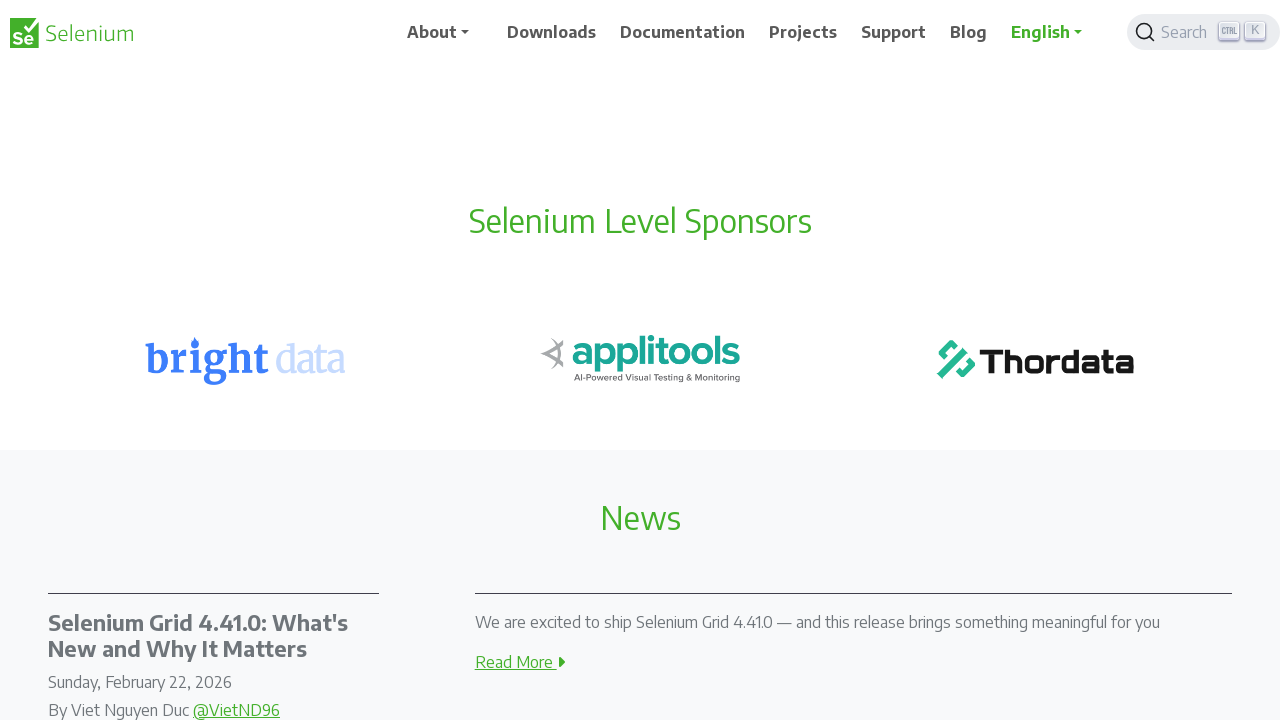